Tests negative assertion on class attribute and fills username

Starting URL: https://demoqa.com/text-box

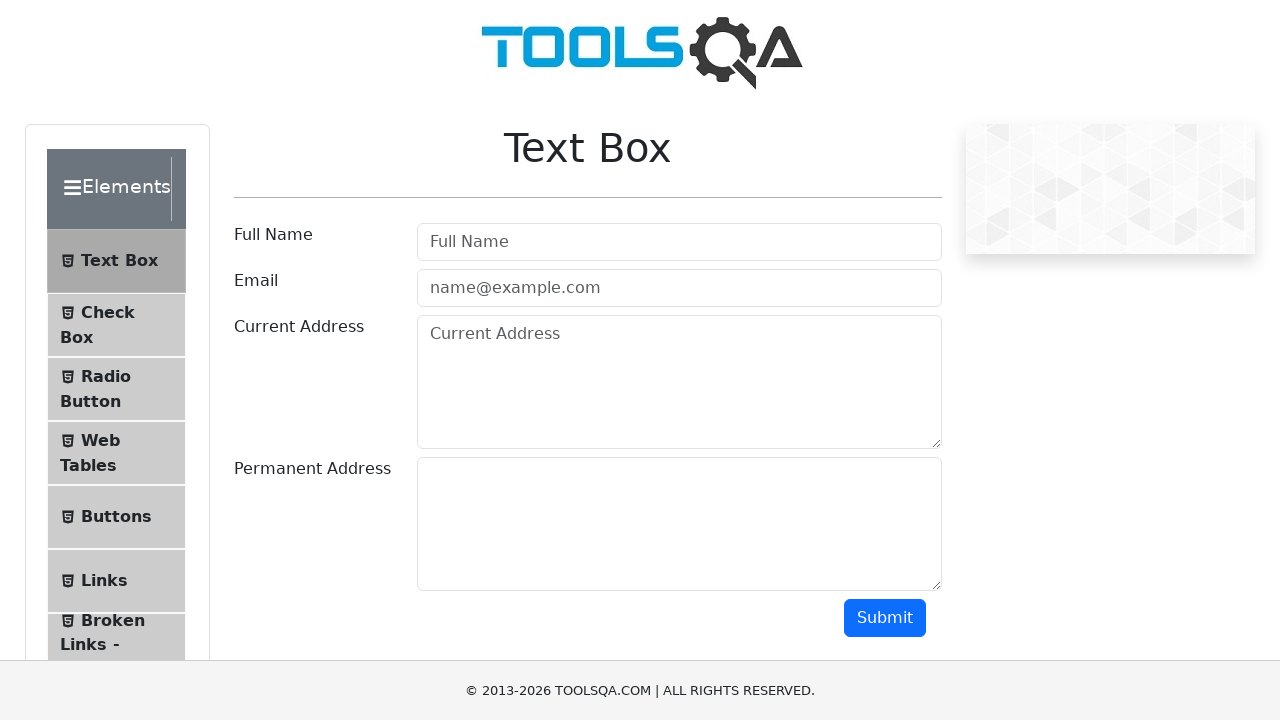

Filled username field with 'Javier' on #userName
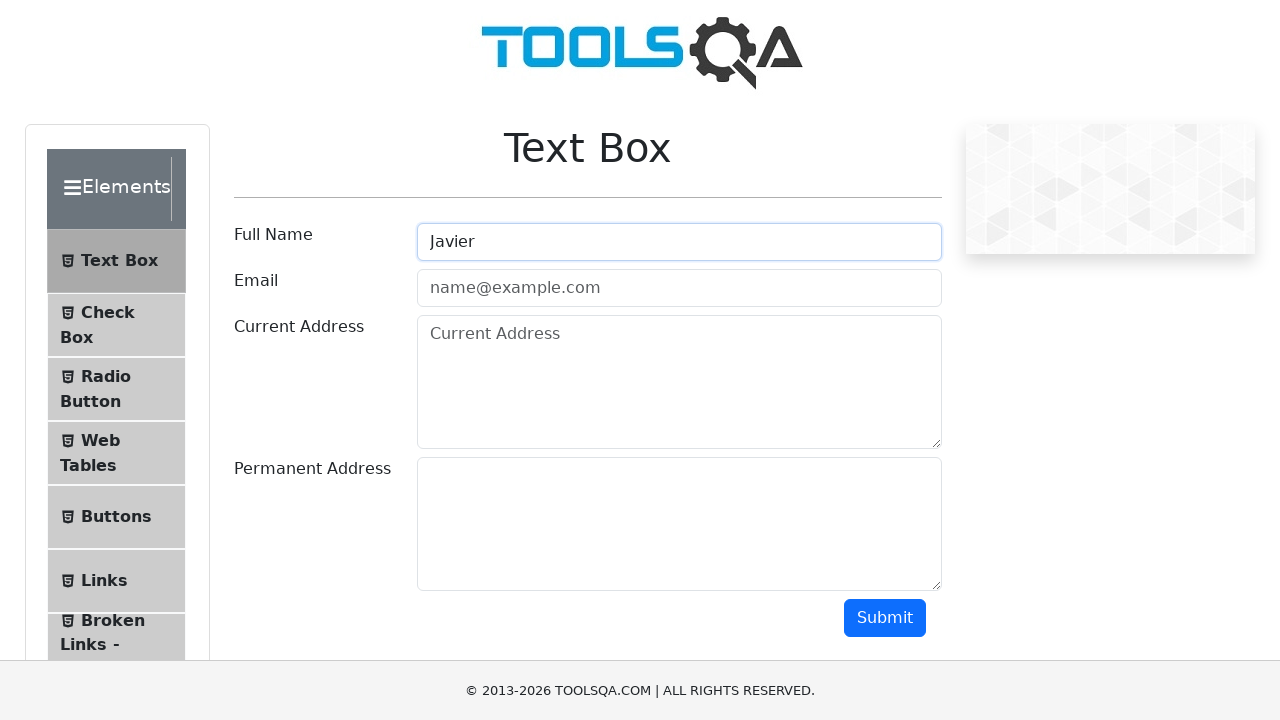

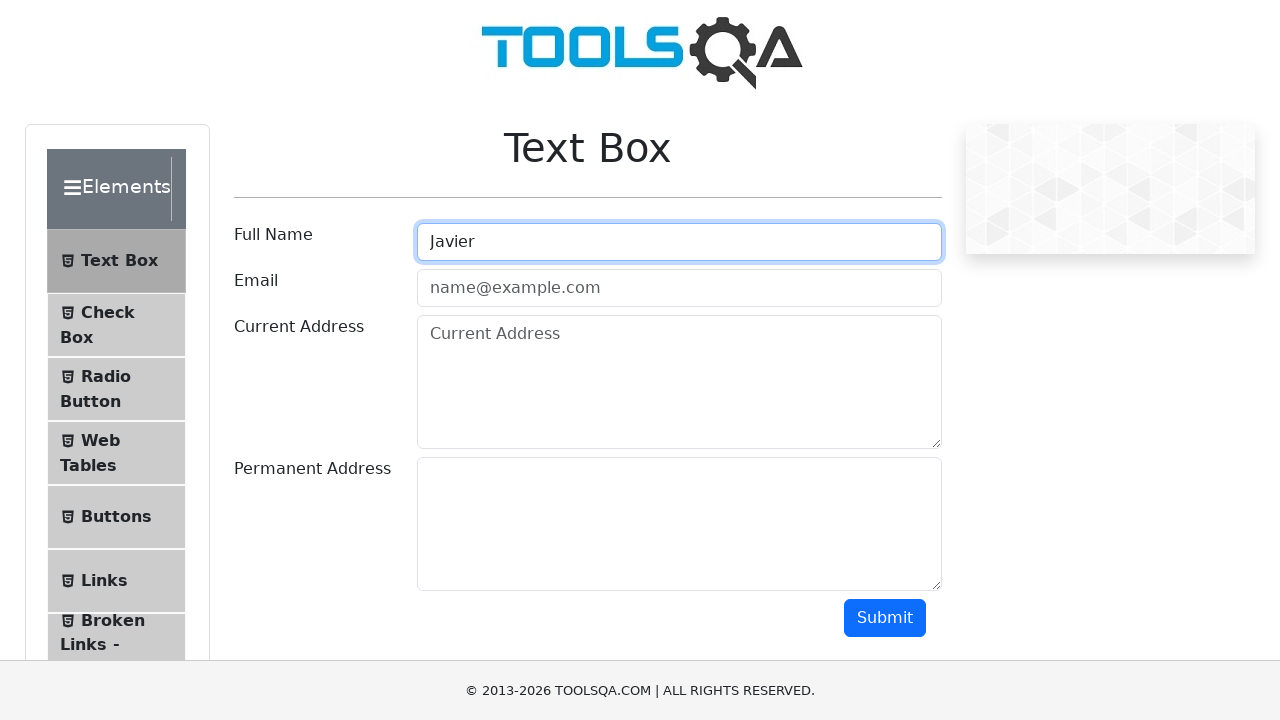